Tests JavaScript confirm dialog by dismissing it and verifying the cancel result message

Starting URL: https://the-internet.herokuapp.com/javascript_alerts

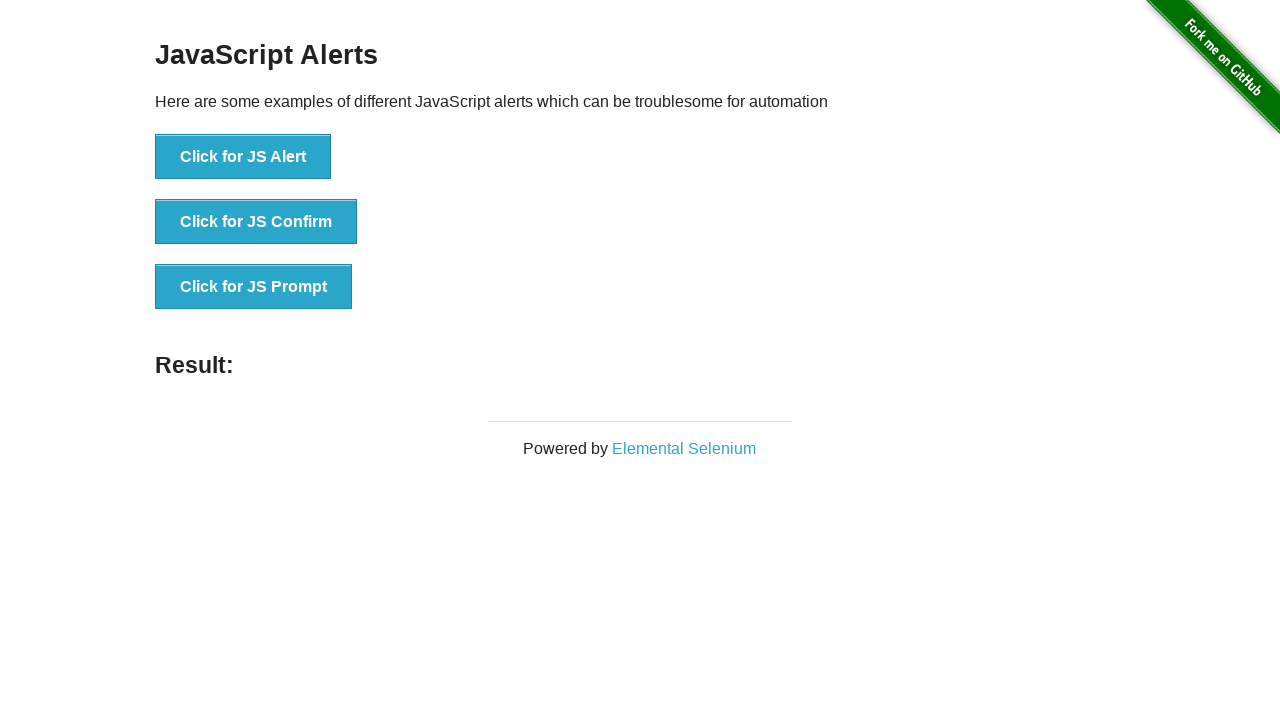

Set up dialog handler to dismiss confirm dialog
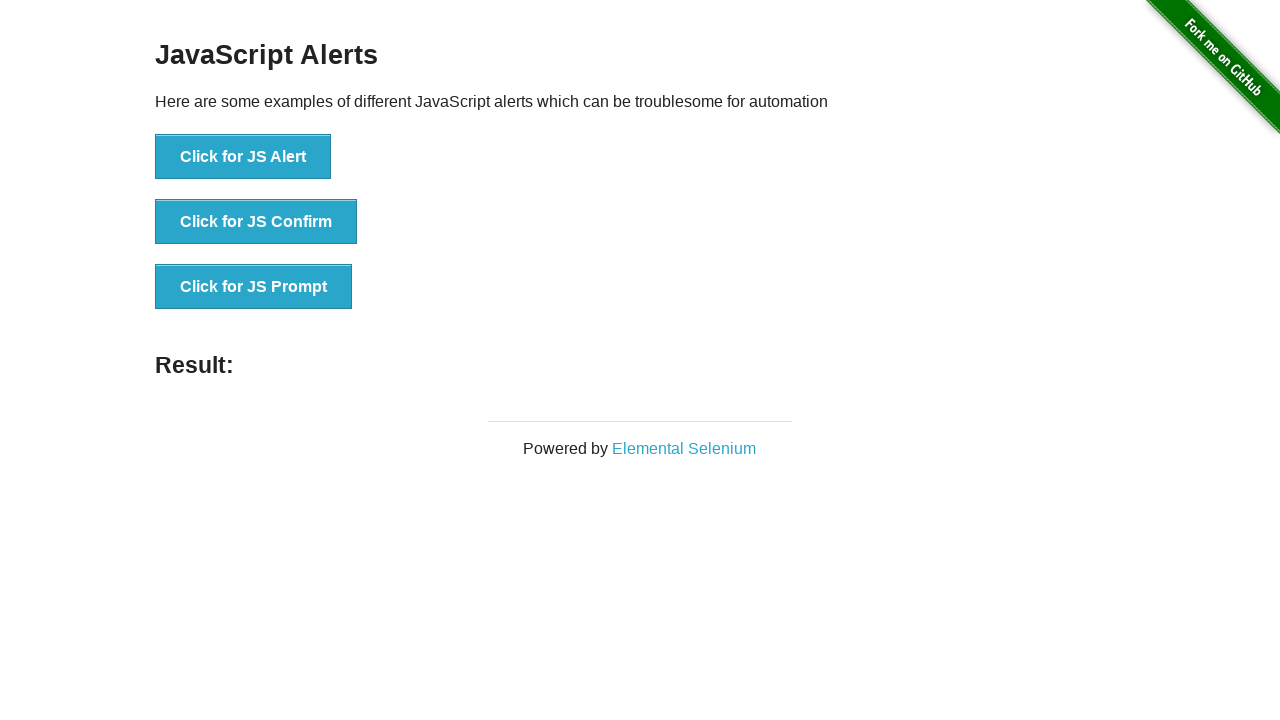

Clicked 'Click for JS Confirm' button to trigger JavaScript confirm dialog at (256, 222) on internal:role=button[name="Click for JS Confirm"i]
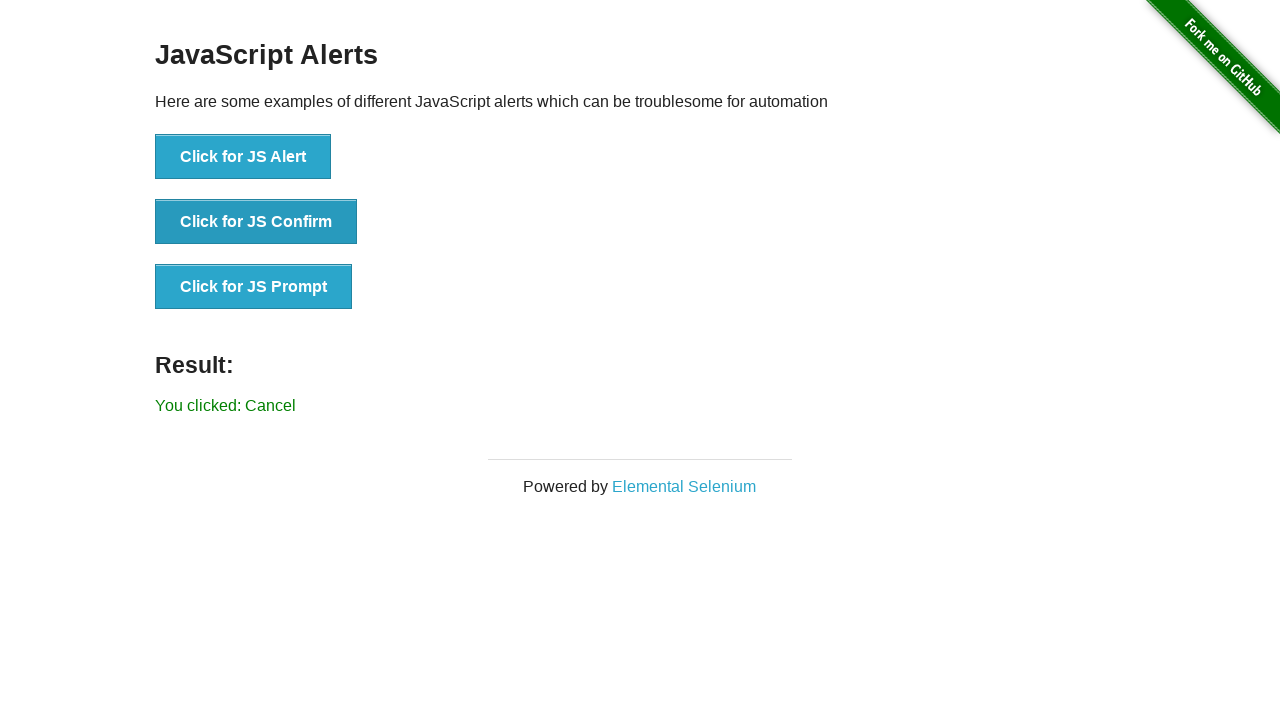

Result message element loaded after dismissing confirm dialog
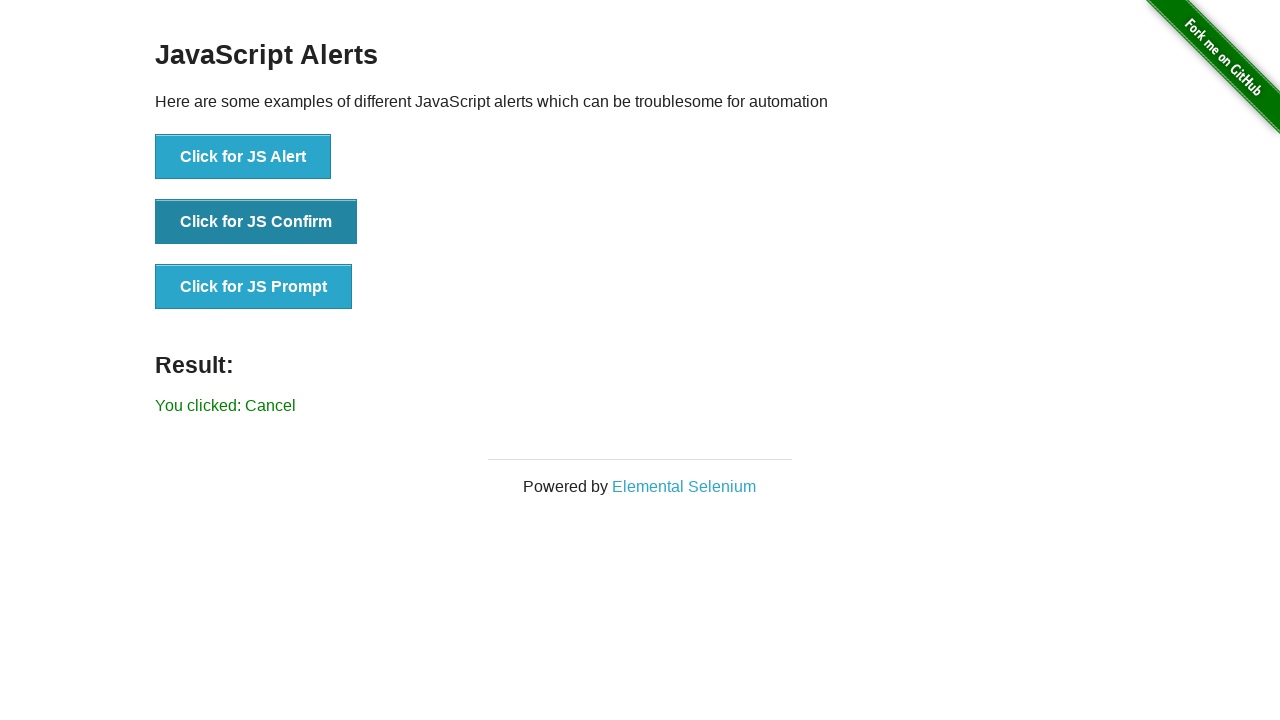

Verified result message displays 'You clicked: Cancel' confirming dialog was dismissed
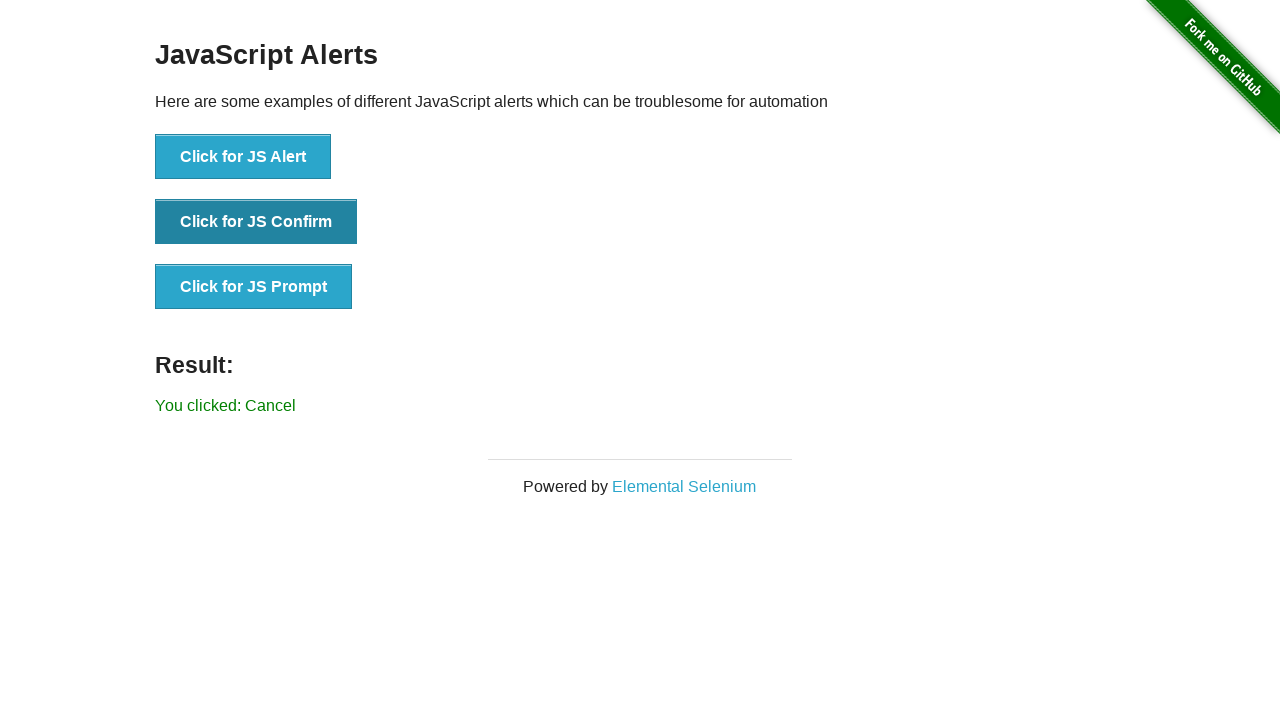

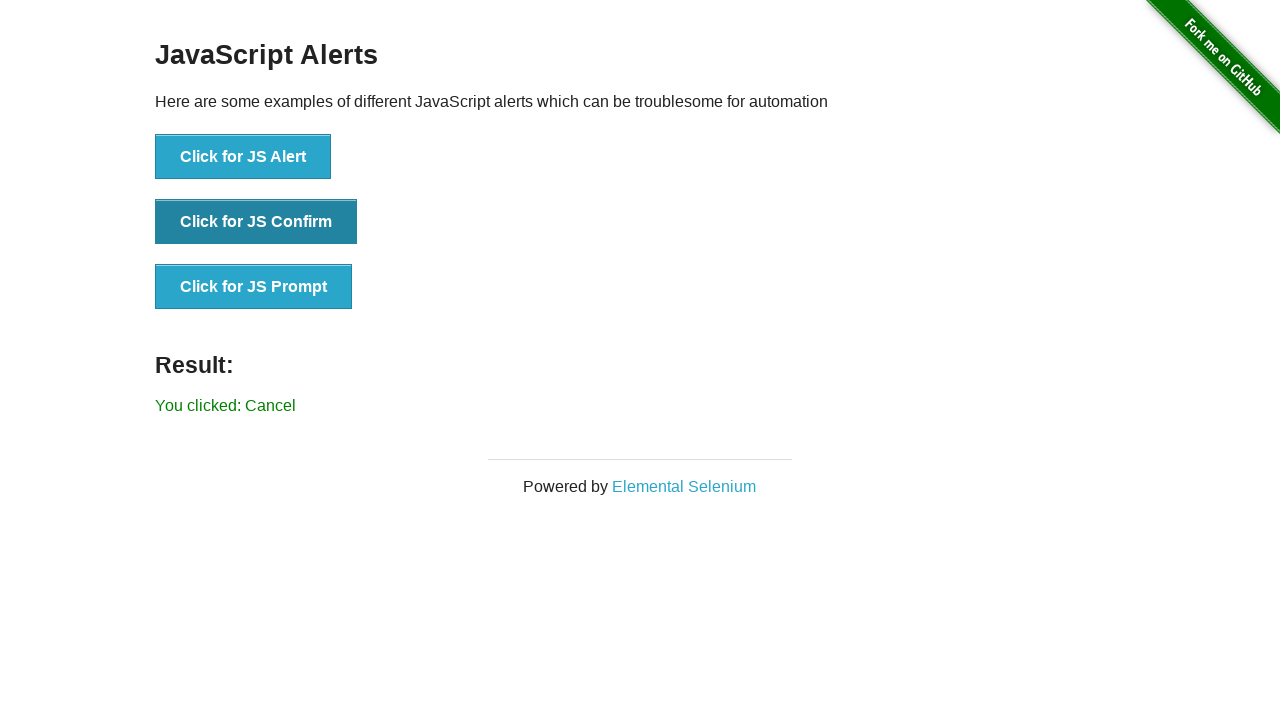